Fills out a text box form with full name, email, and addresses, then submits the form

Starting URL: http://demoqa.com/text-box

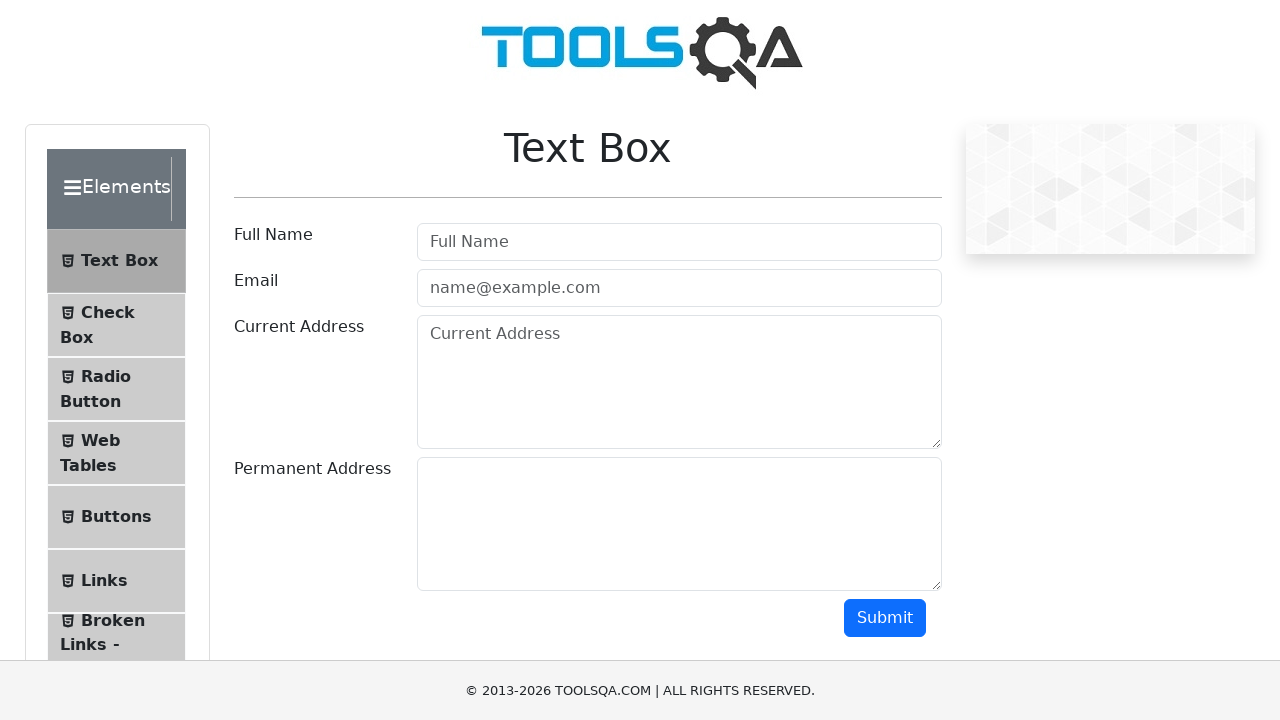

Filled full name field with 'Automation' on input[placeholder='Full Name']
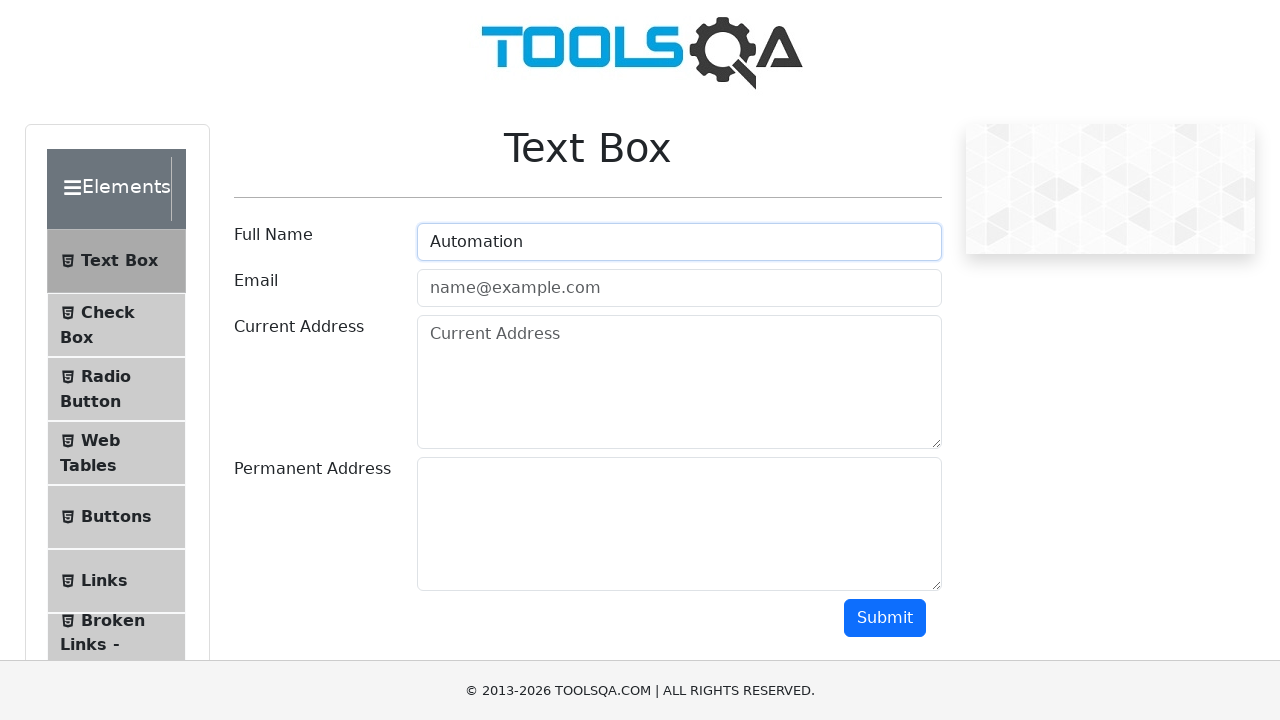

Filled email field with 'Testing@gmail.com' on input[placeholder='name@example.com']
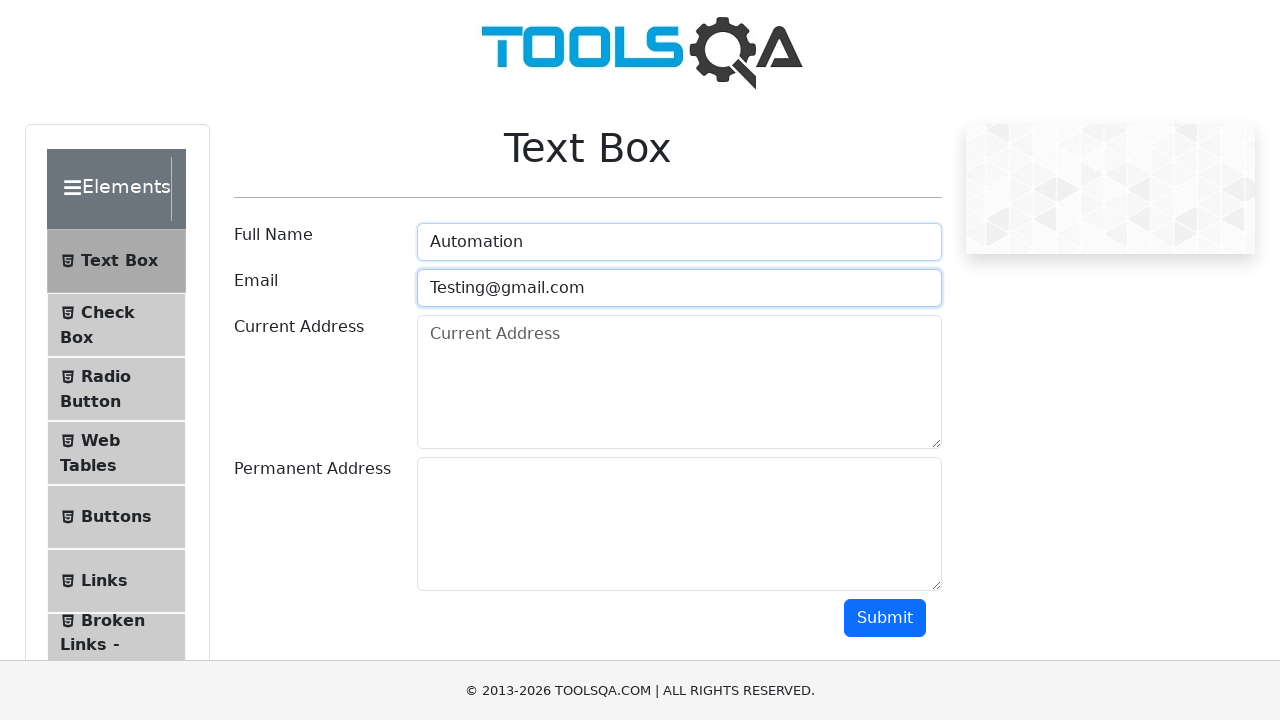

Filled current address field with 'Testing Current Address' on textarea[placeholder='Current Address']
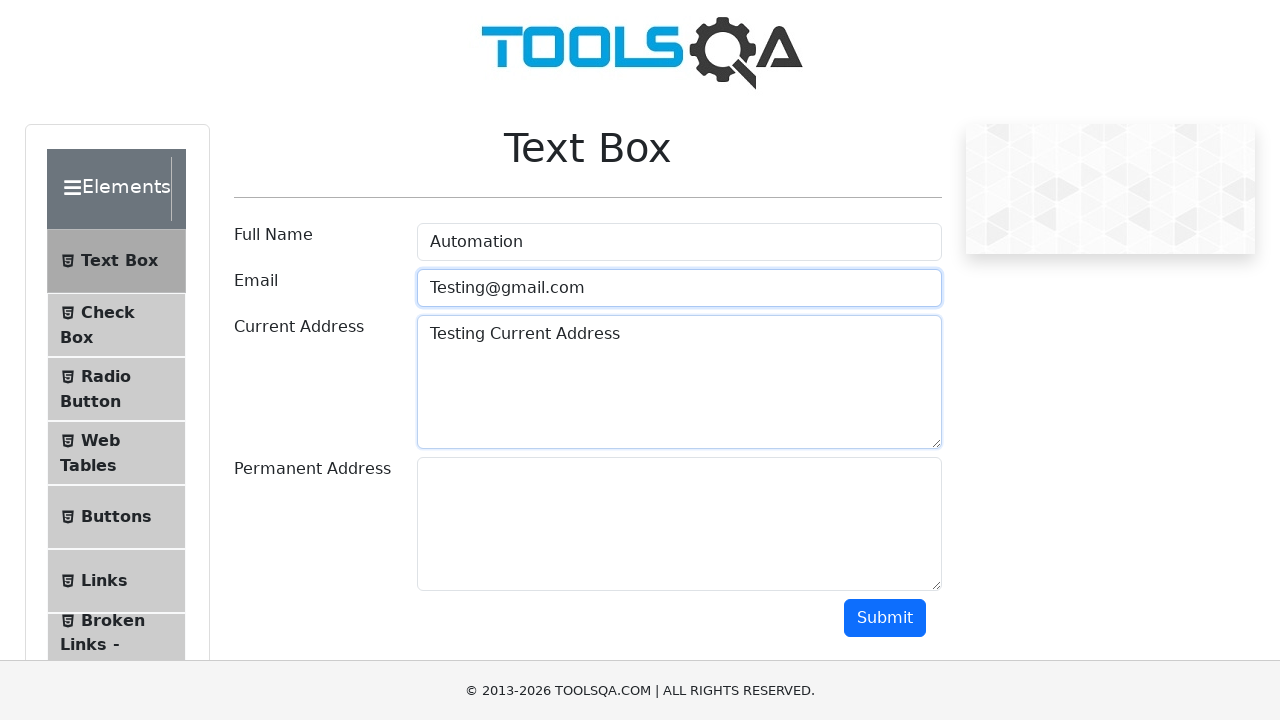

Filled permanent address field with 'Testing Permanent Address' on textarea#permanentAddress
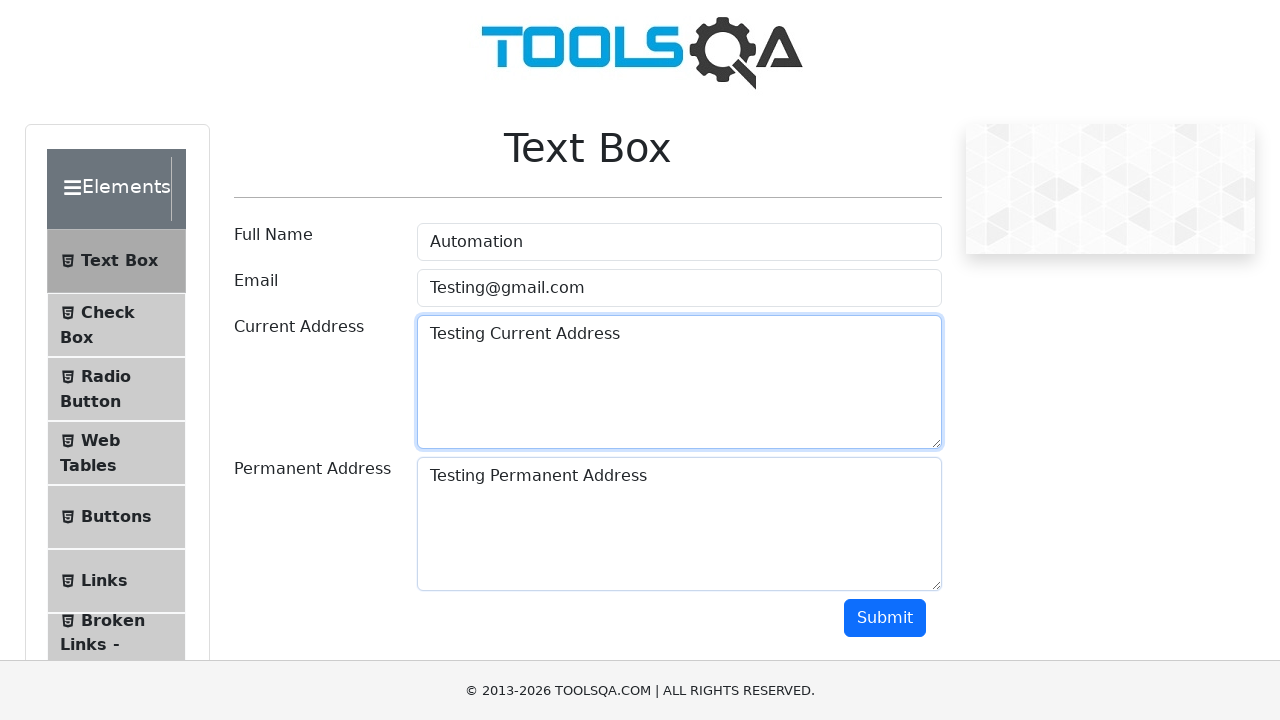

Scrolled to bottom of page
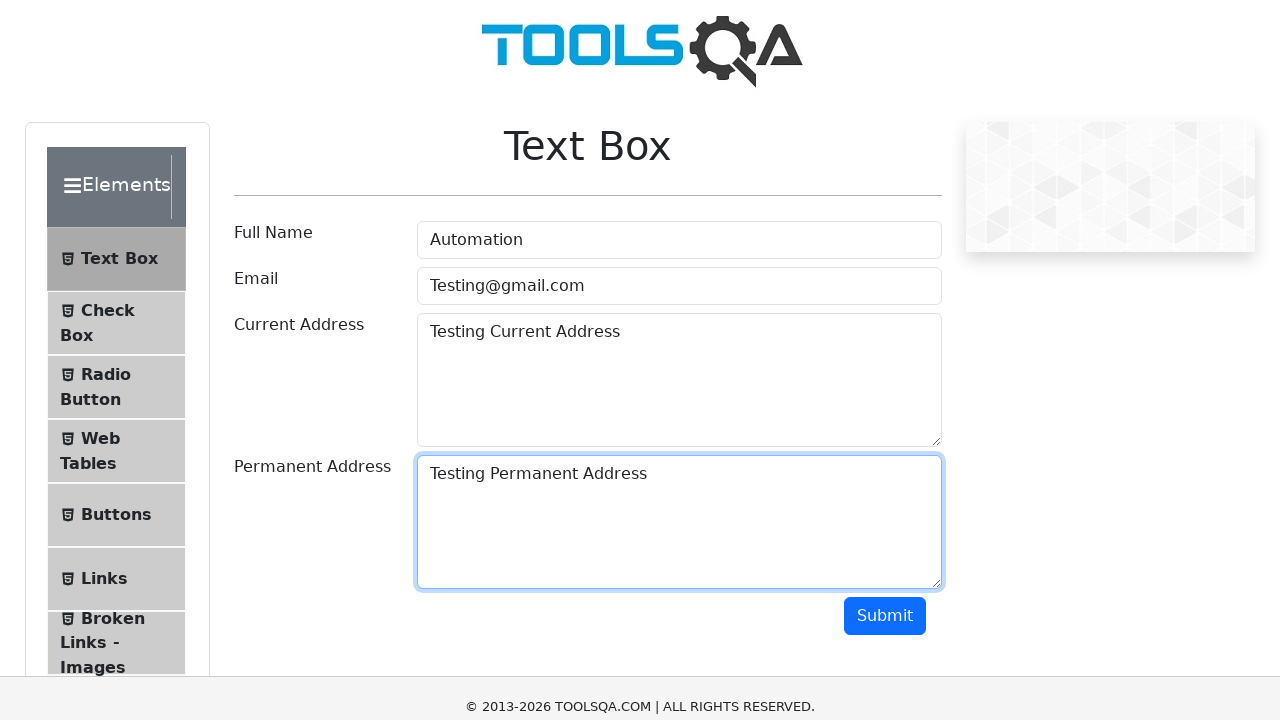

Clicked submit button to submit form at (885, 19) on button#submit
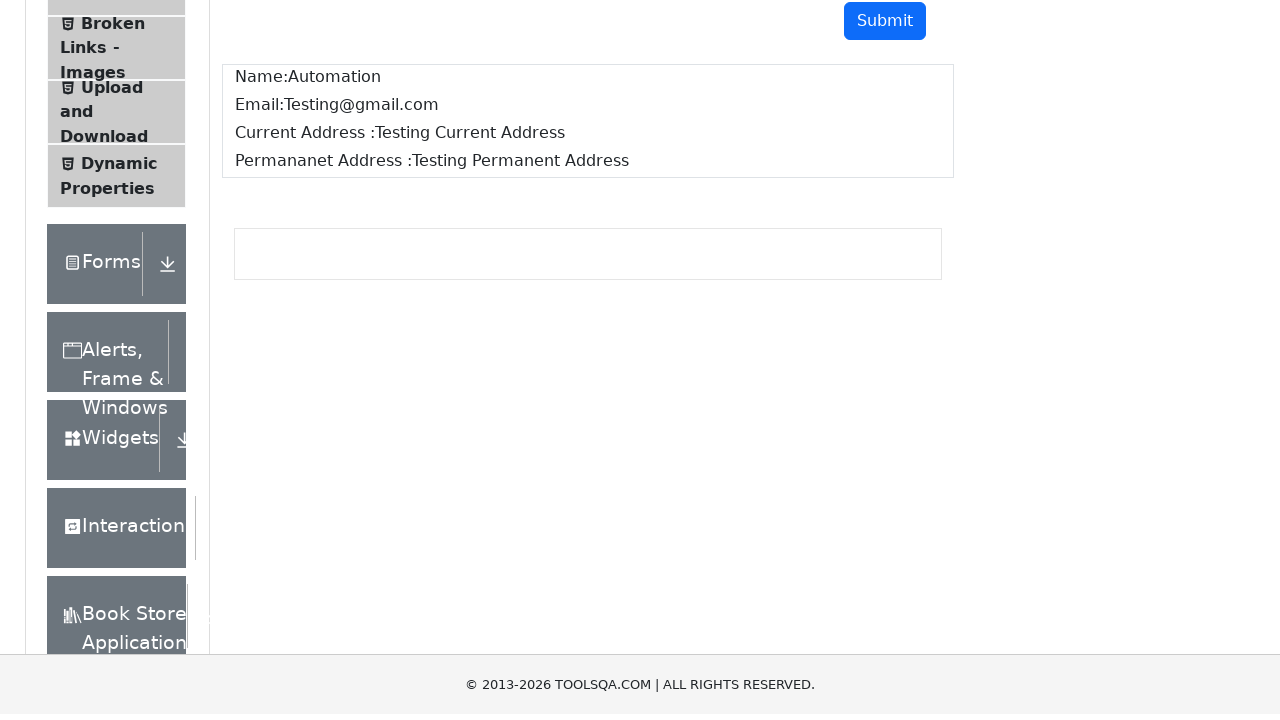

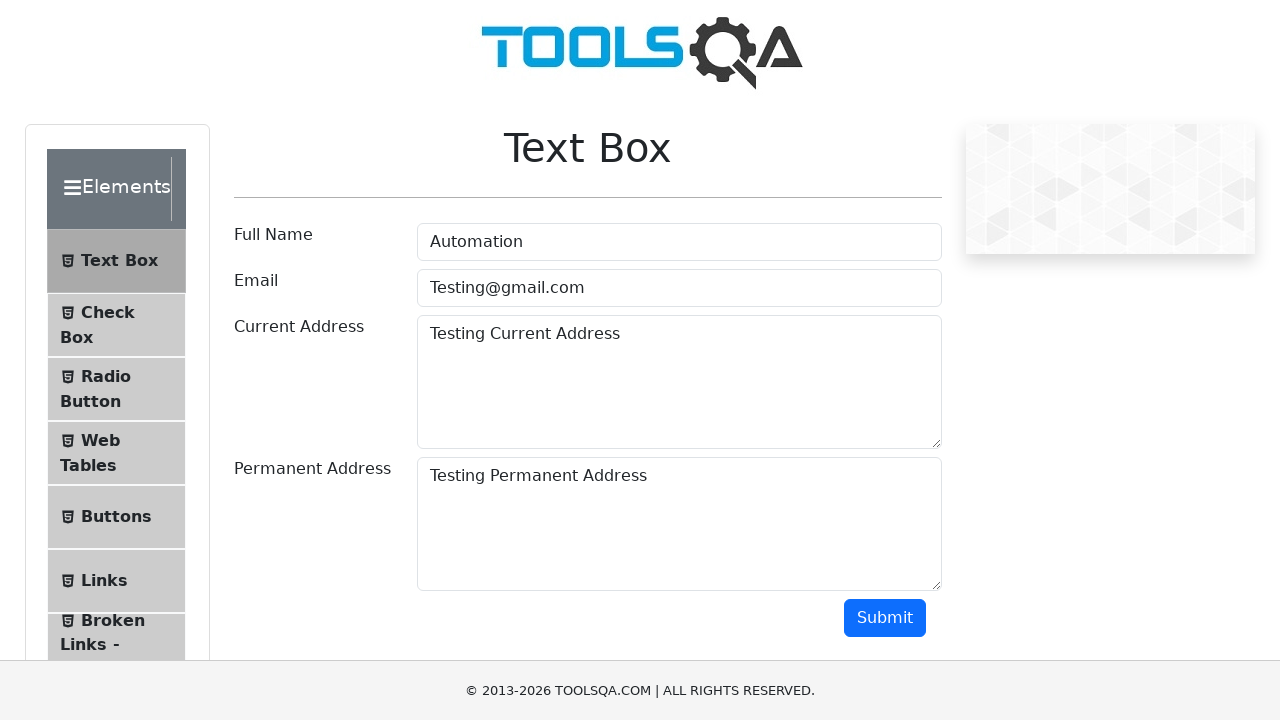